Tests JavaScript confirm dialog functionality by clicking a button inside an iframe, accepting the alert, and verifying the result text

Starting URL: https://www.w3schools.com/js/tryit.asp?filename=tryjs_confirm

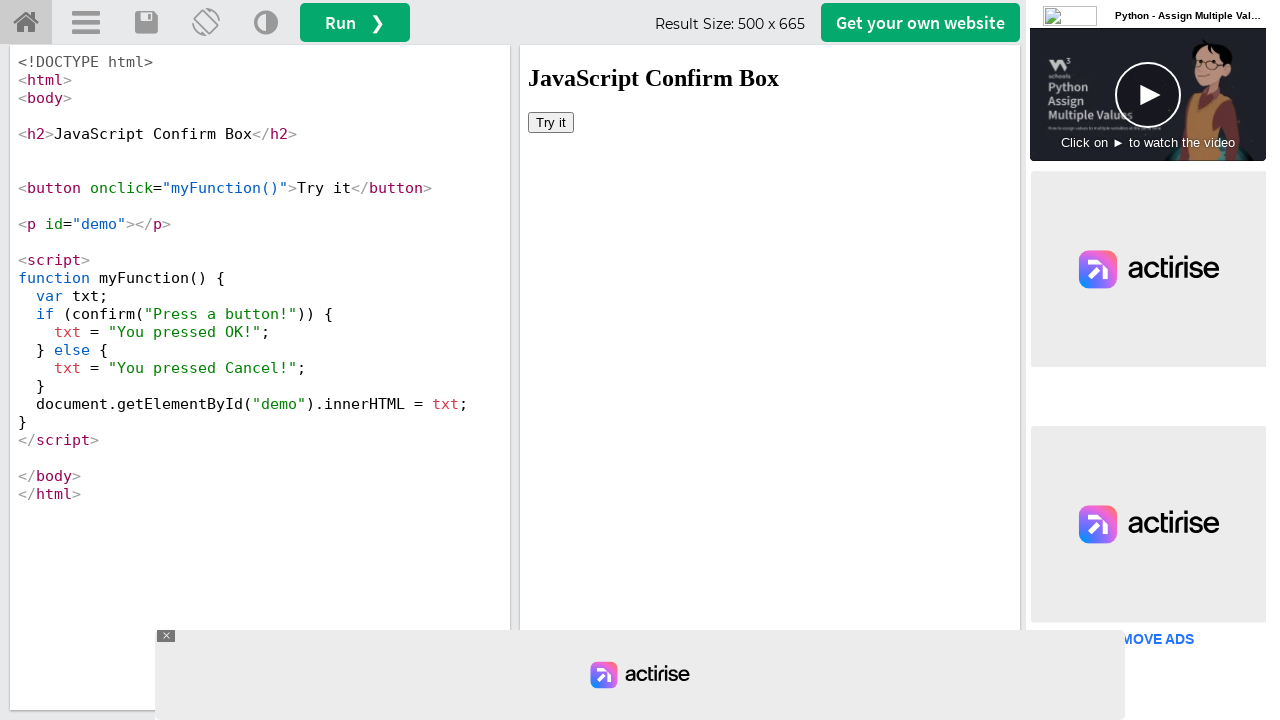

Switched to iframeResult frame
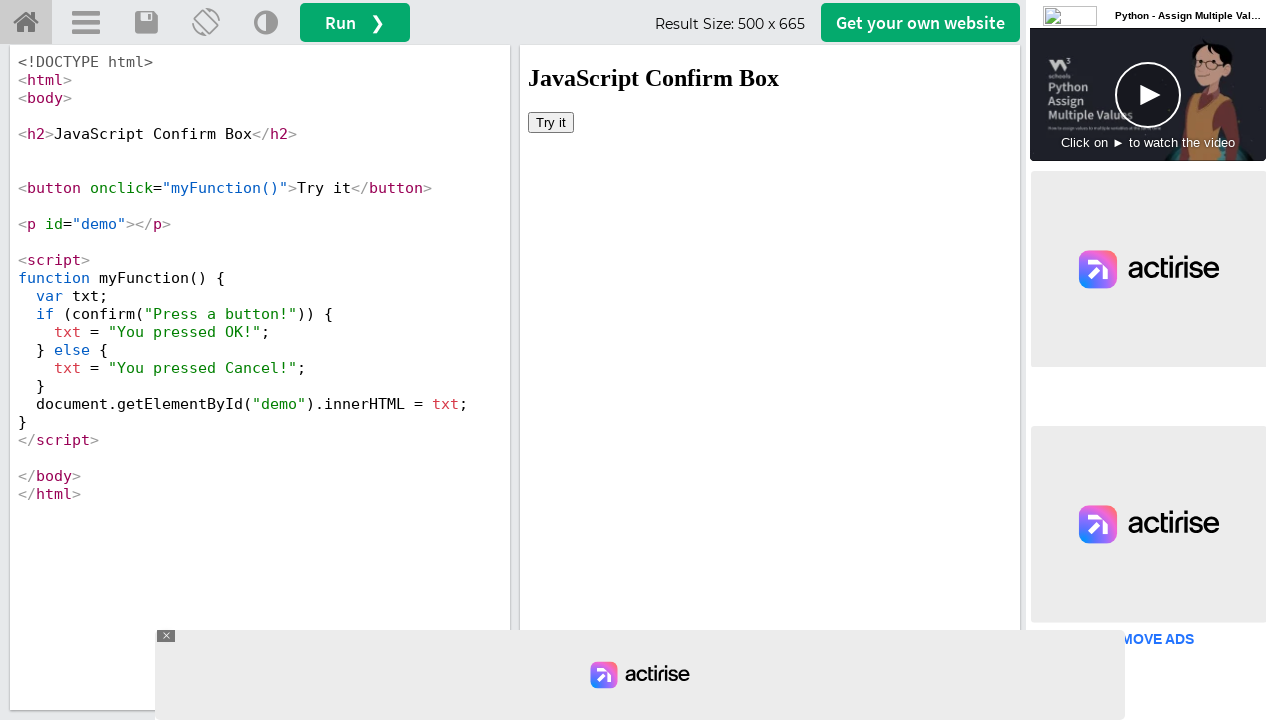

Clicked 'Try it' button to trigger confirm dialog at (551, 122) on xpath=//button[text()='Try it']
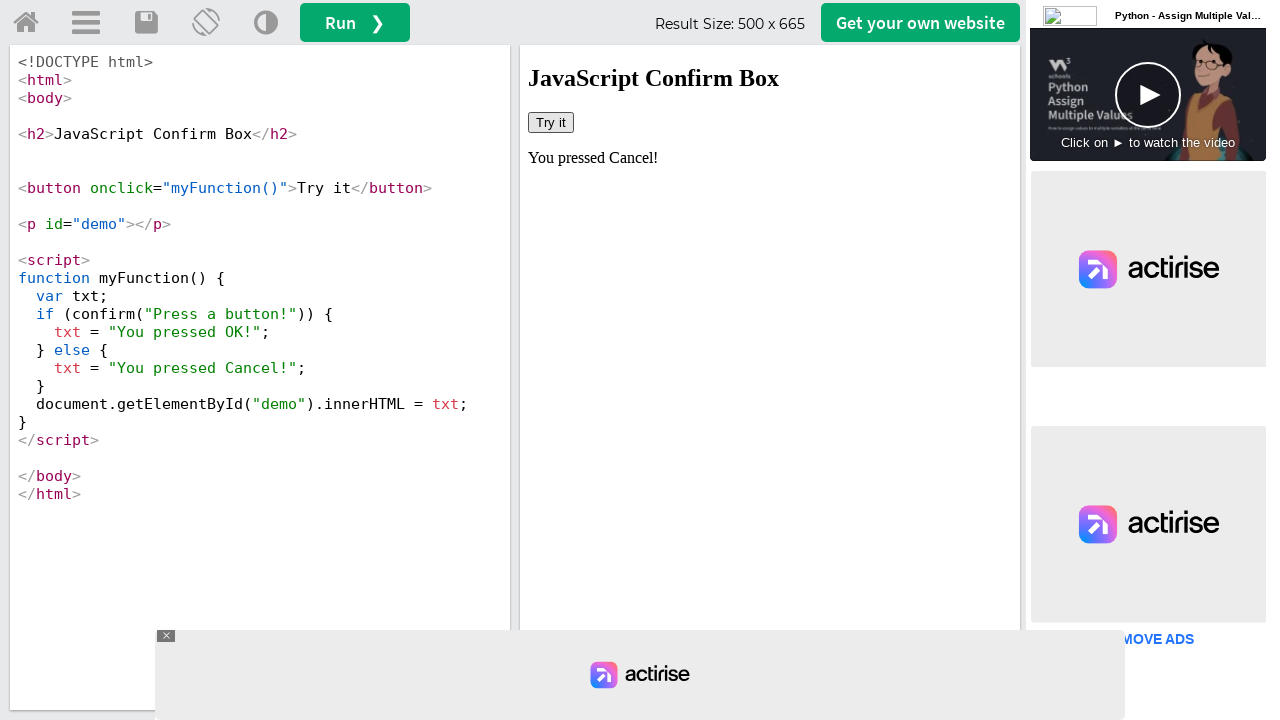

Set up dialog handler to accept confirm prompts
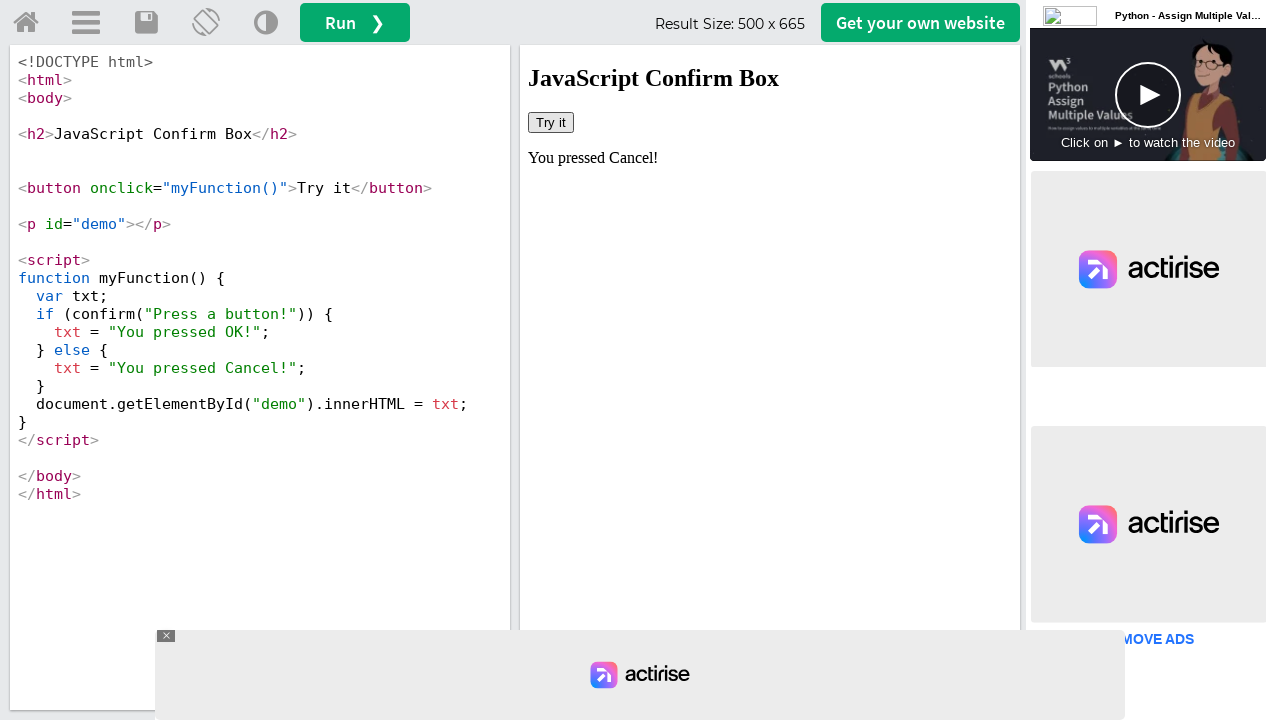

Clicked 'Try it' button again to trigger and accept confirm dialog at (551, 122) on xpath=//button[text()='Try it']
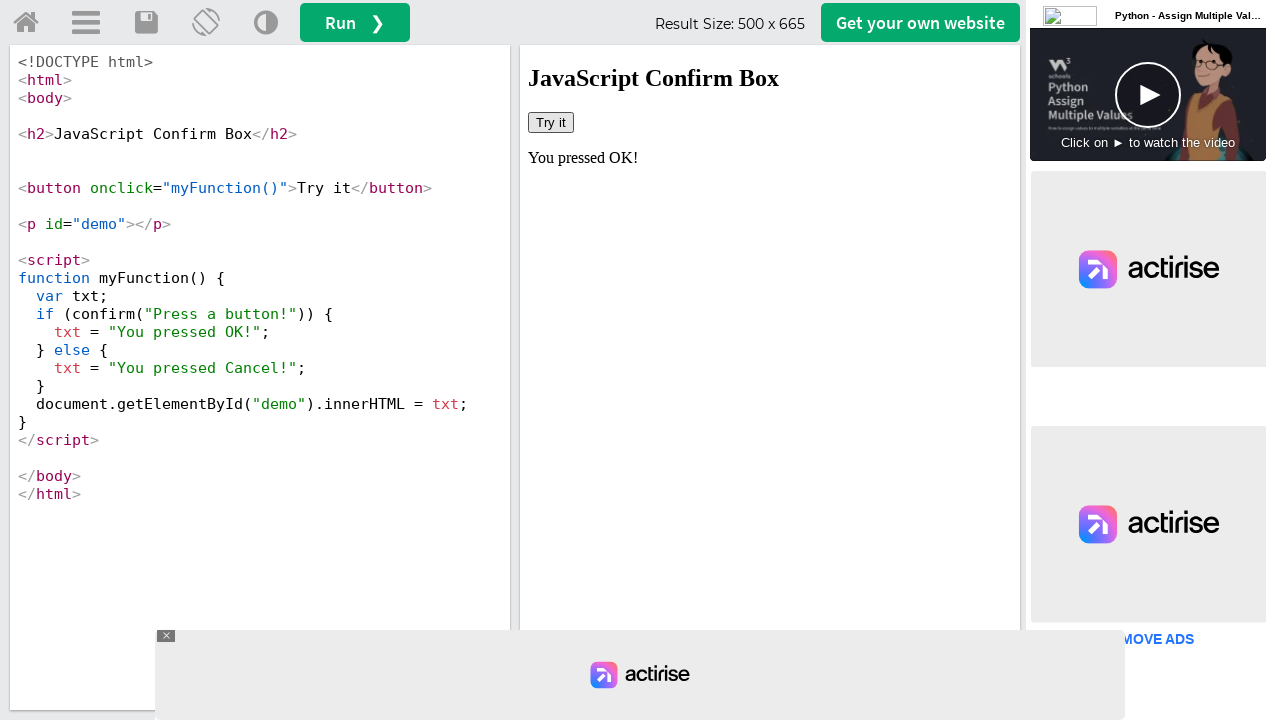

Result text element #demo is now visible
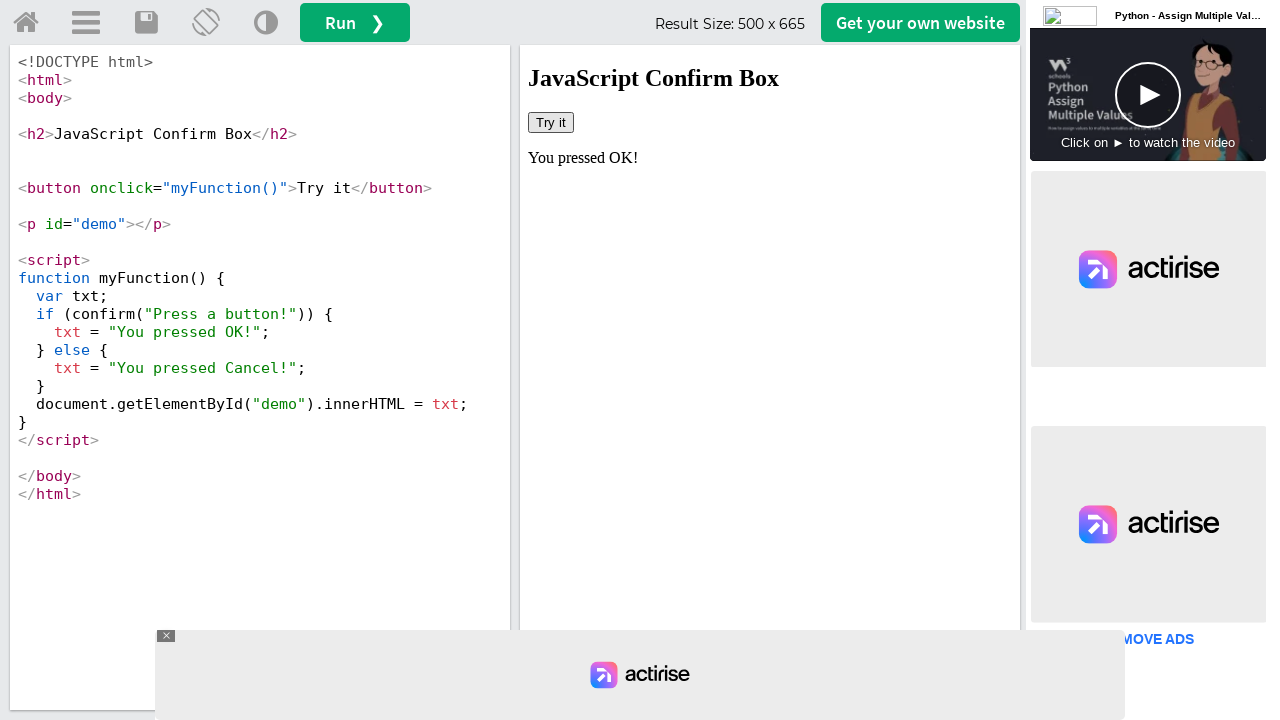

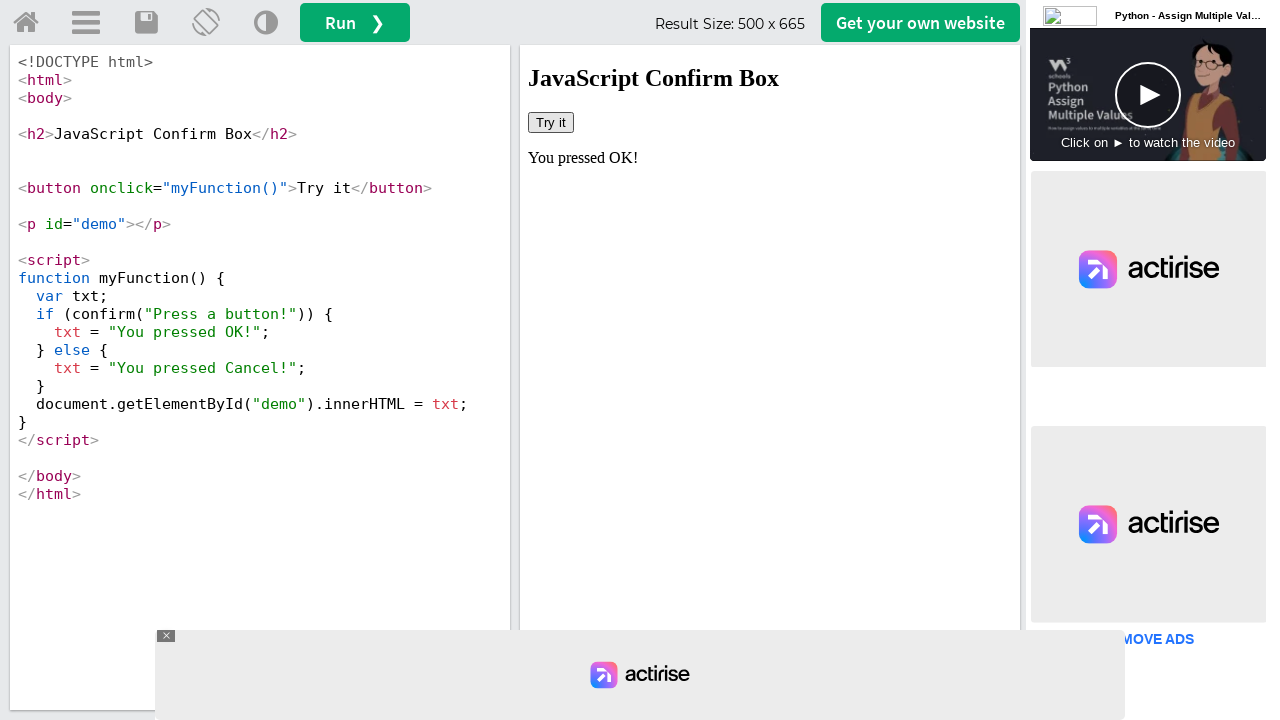